Navigates to a web tables practice page and verifies the dynamic table structure by checking that table headers and rows are present and properly loaded.

Starting URL: https://www.tutorialspoint.com/selenium/practice/webtables.php

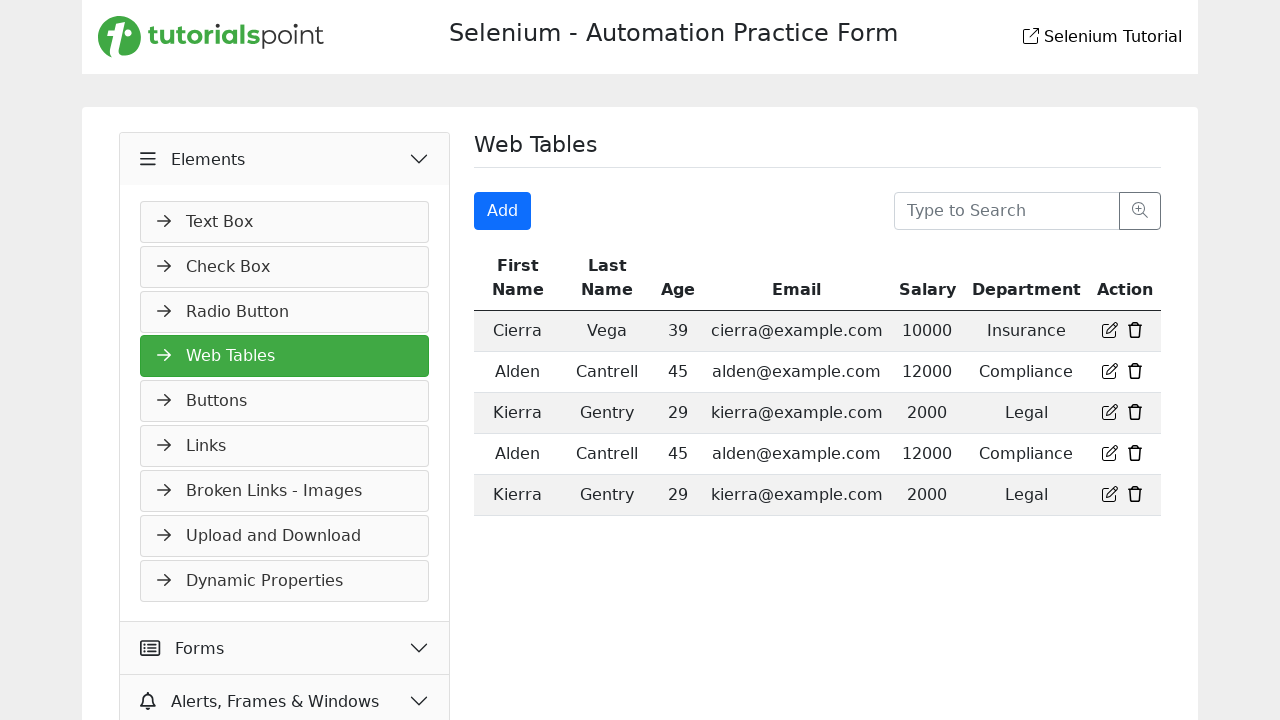

Navigated to web tables practice page
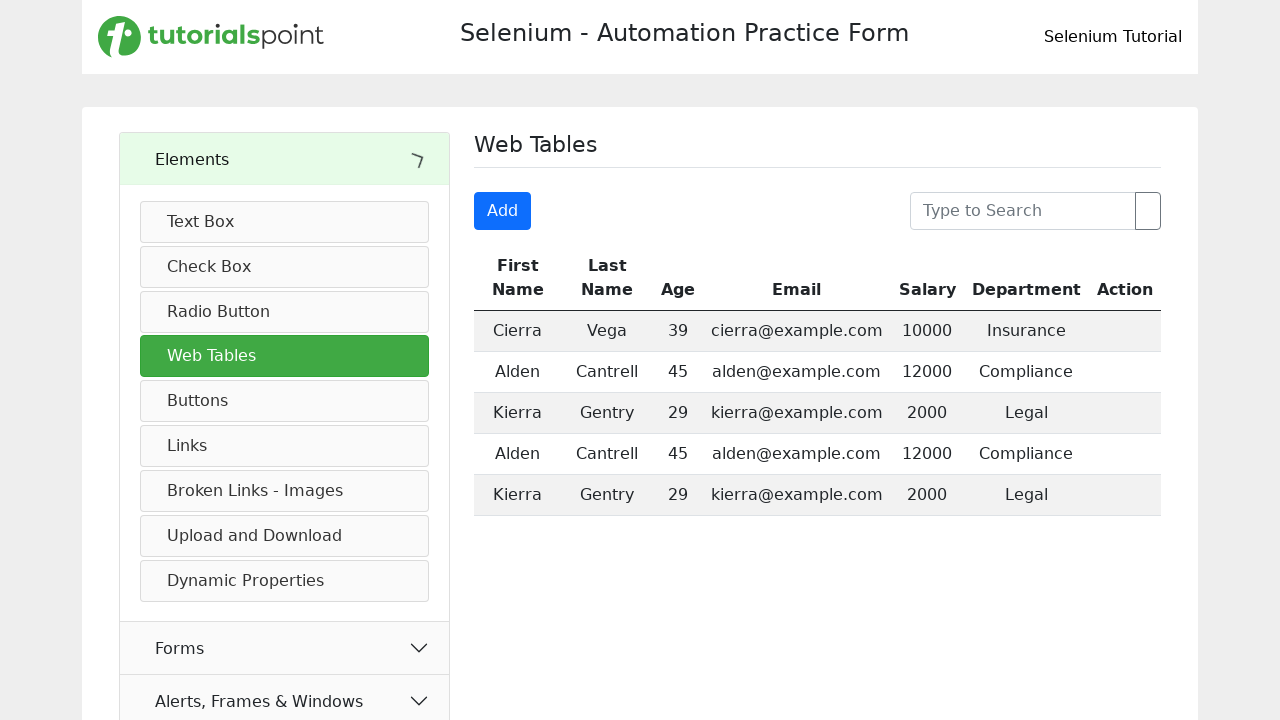

Table container loaded
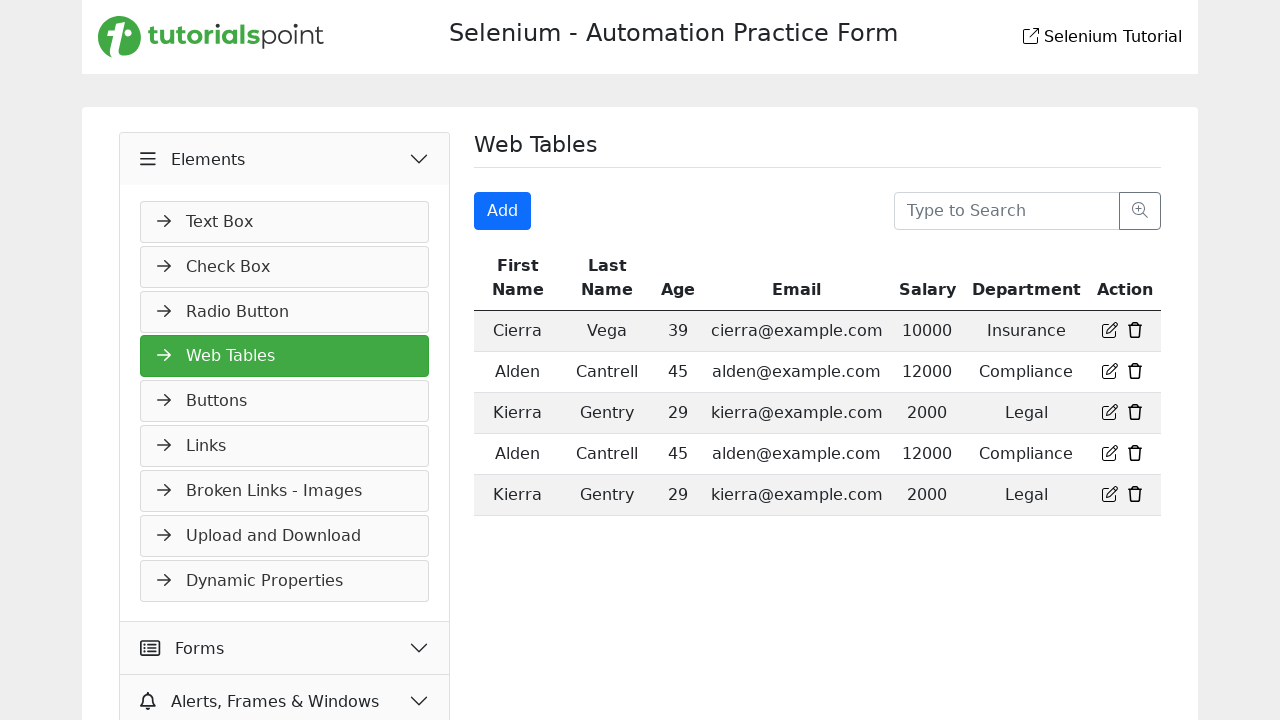

Table headers loaded
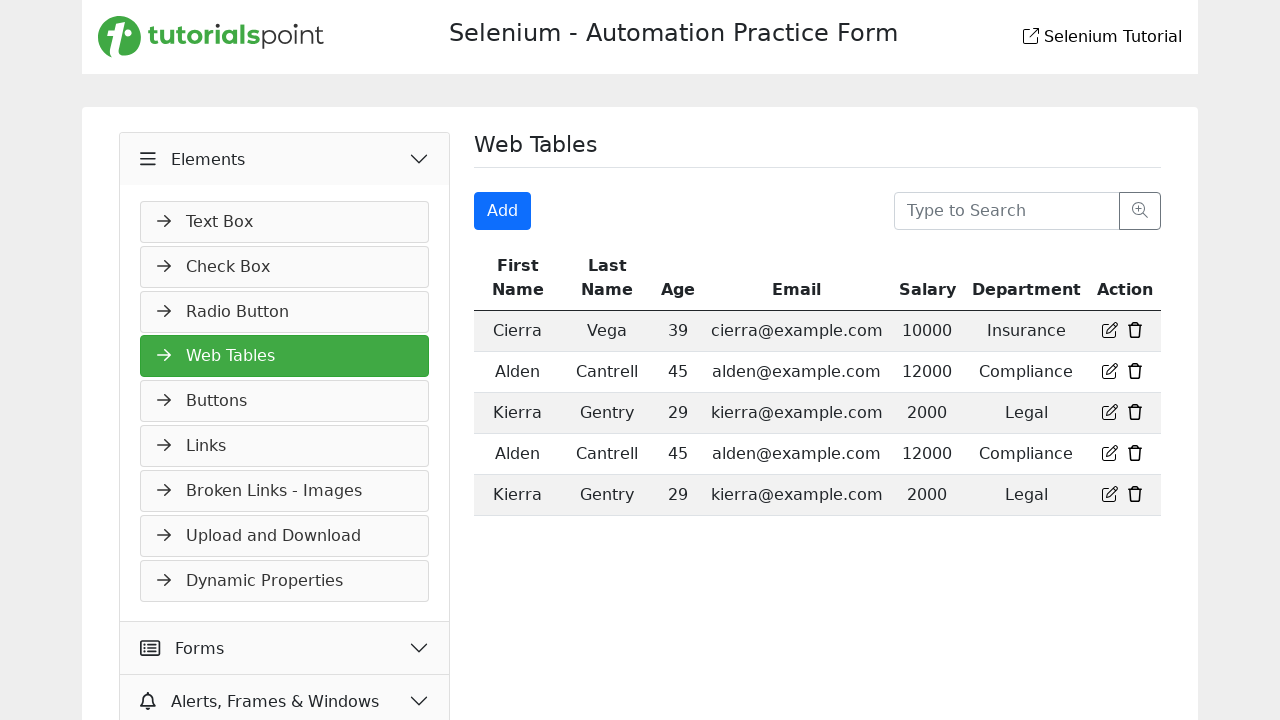

Counted 7 table headers
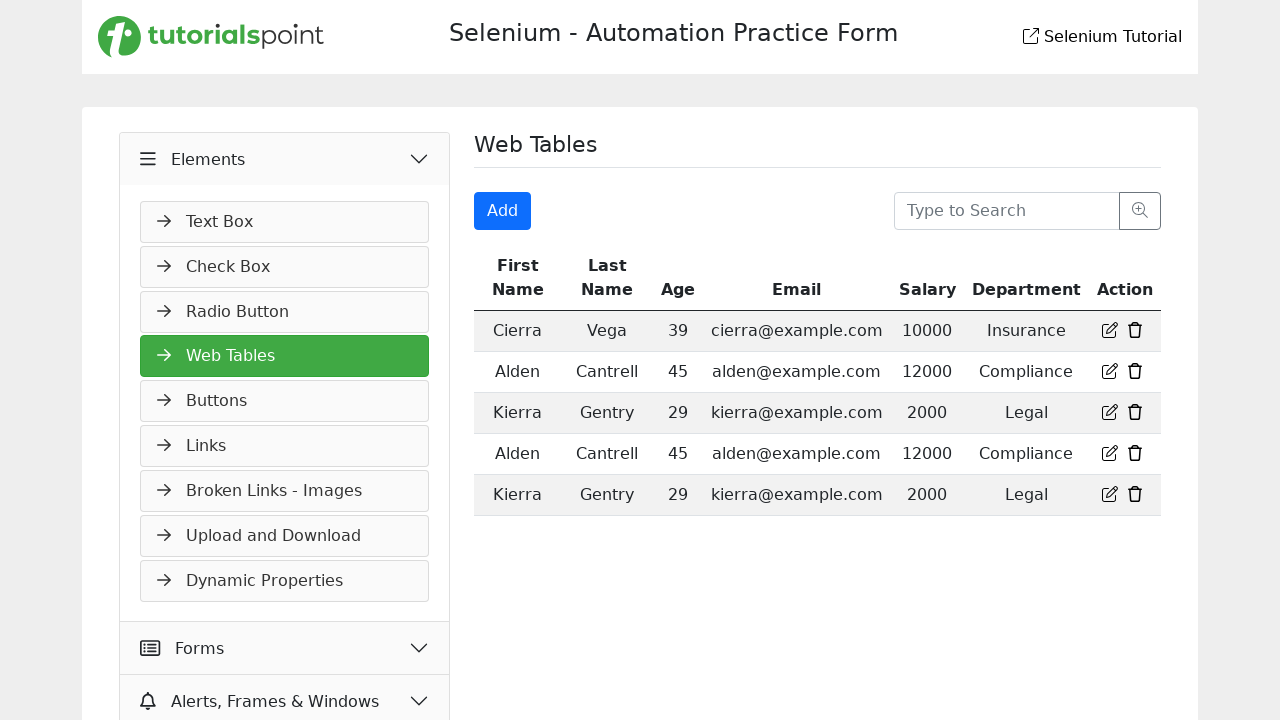

Table body rows loaded
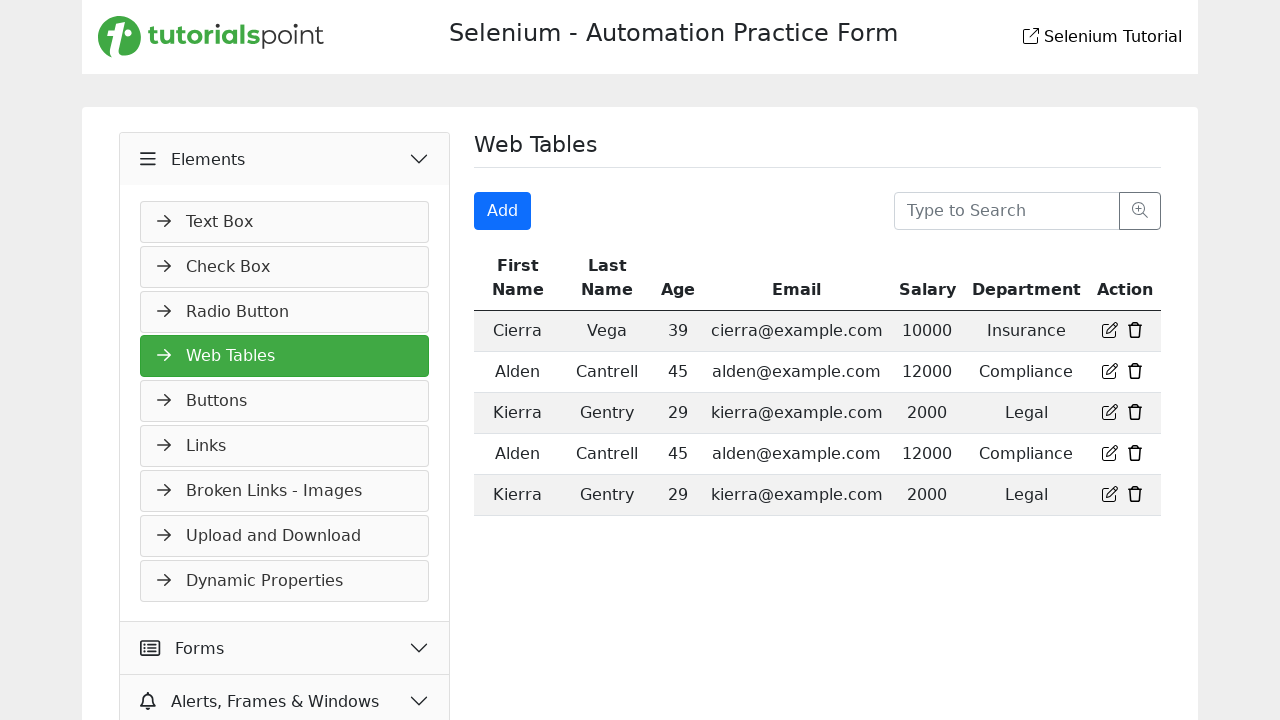

Counted 5 table rows
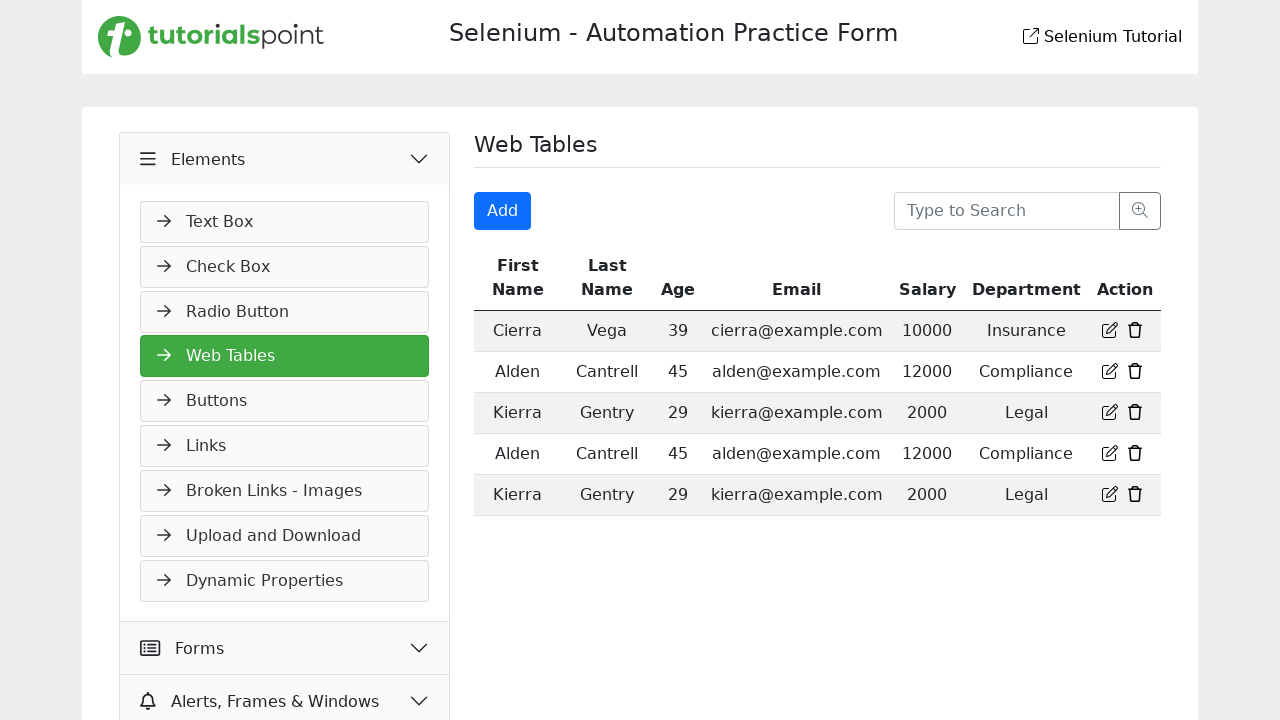

First row data cells loaded and verified
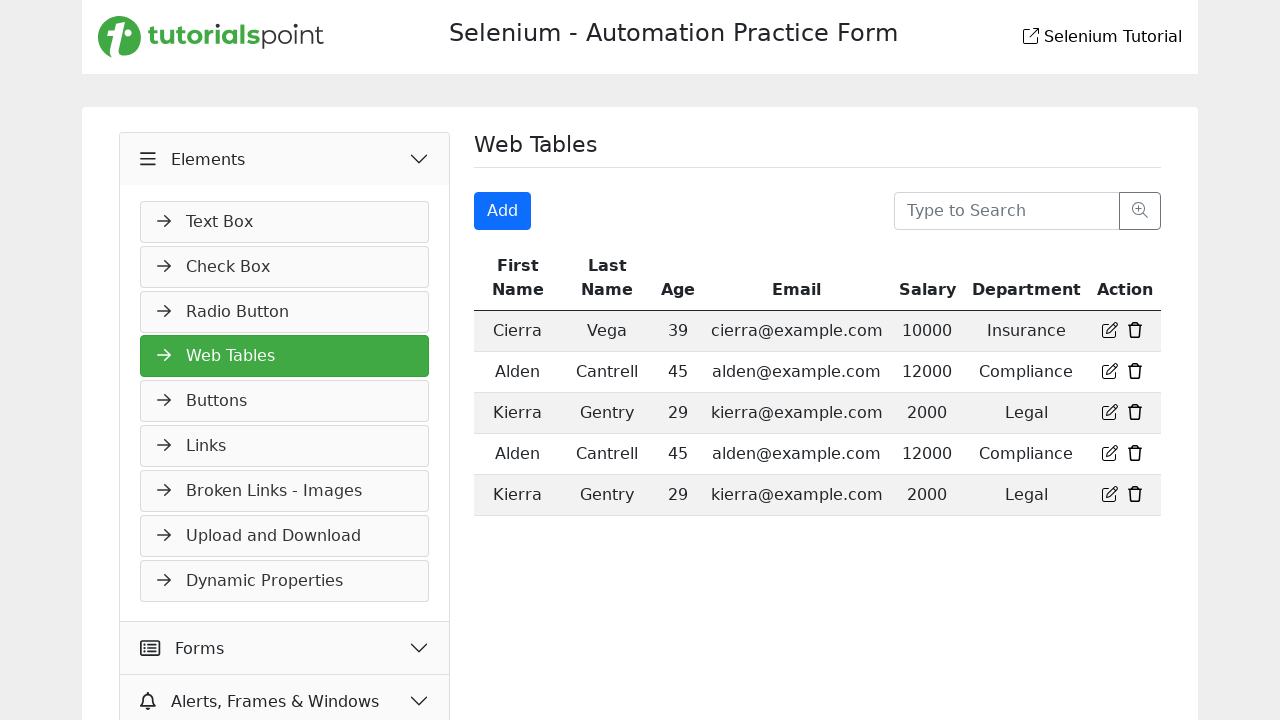

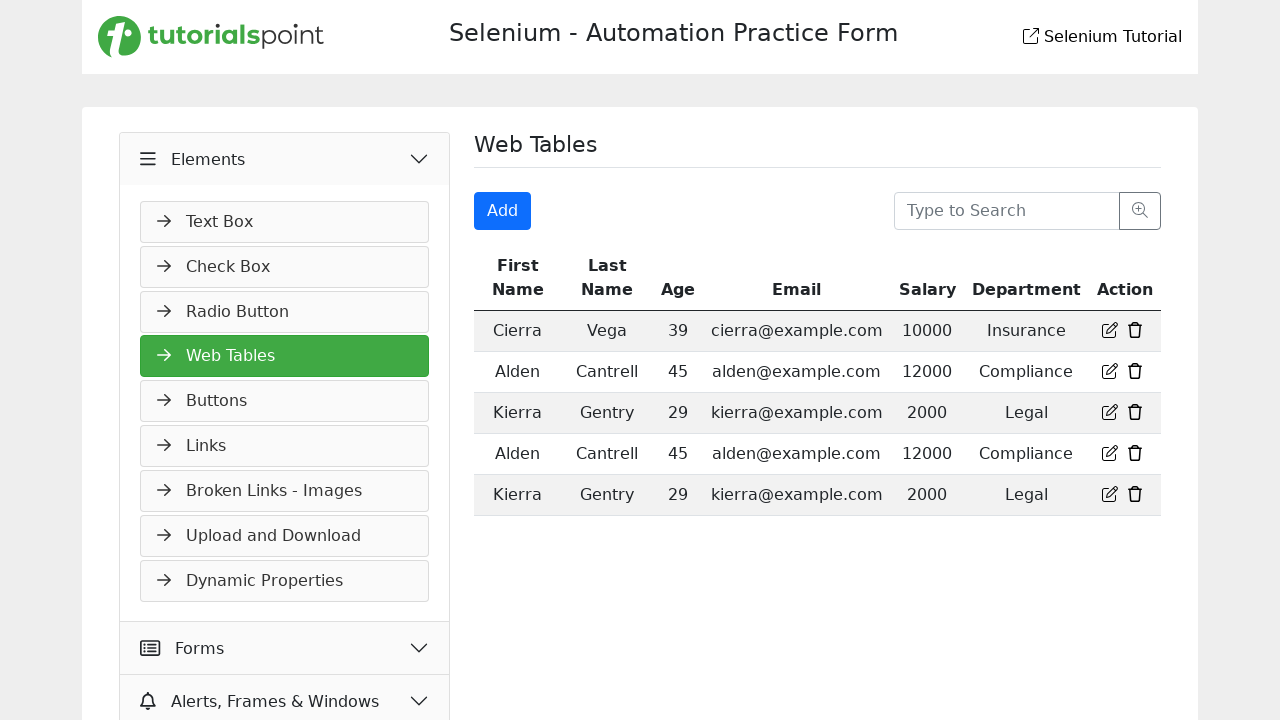